Tests a form submission flow by filling out personal information fields including name, gender, marital status, children, country, and education, then verifies an error message is displayed.

Starting URL: http://qa.skillbox.ru/module11/practice/

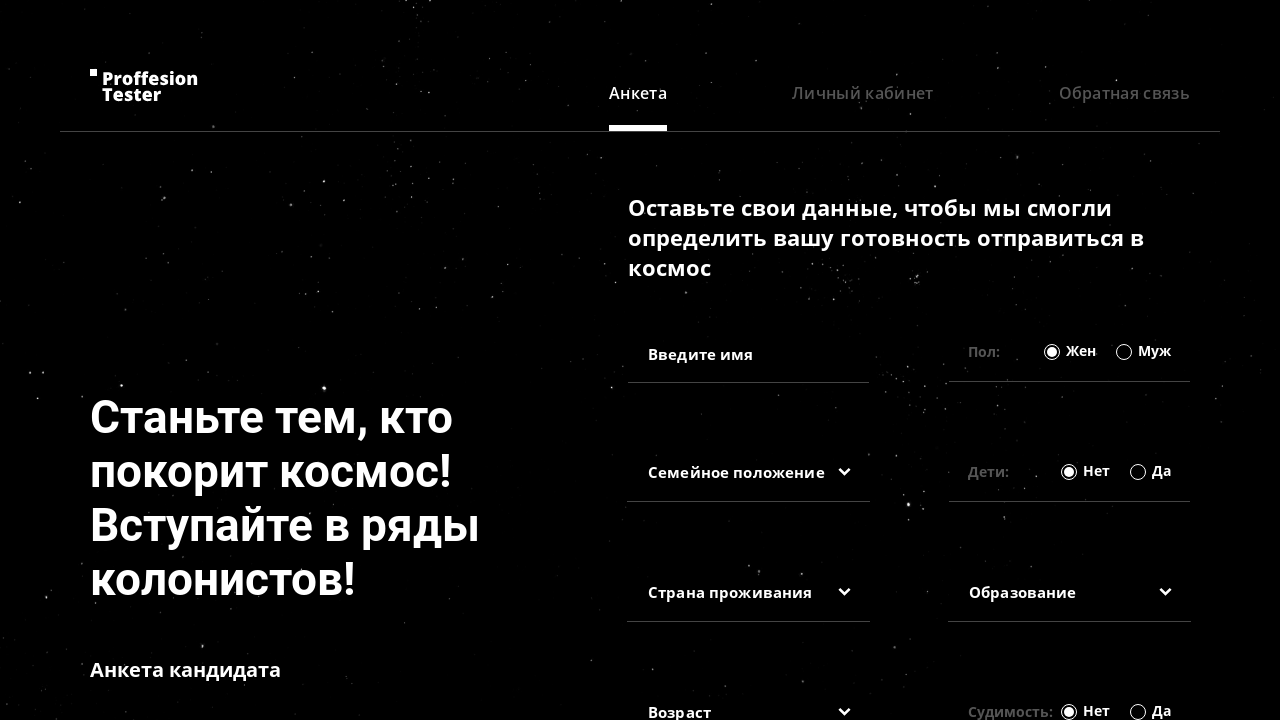

Filled name field with 'Денис' on input[name='name']
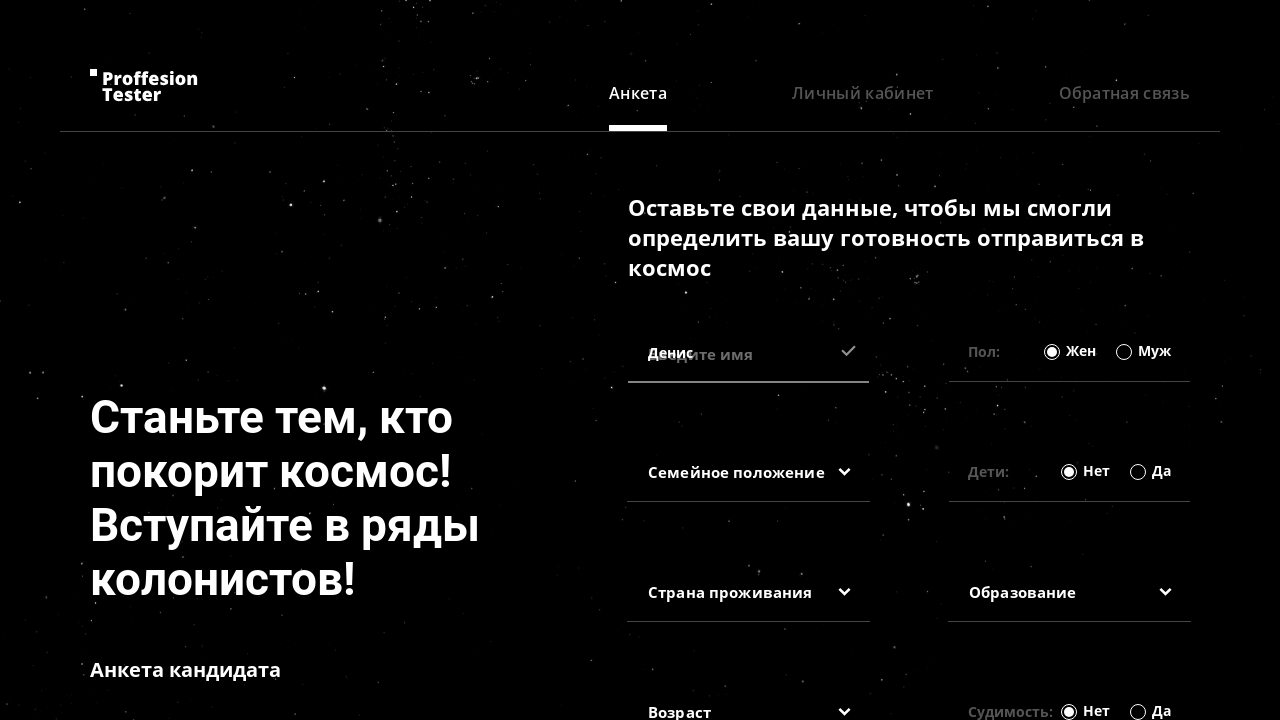

Selected gender 'Муж' (Male) at (1154, 351) on text='Муж'
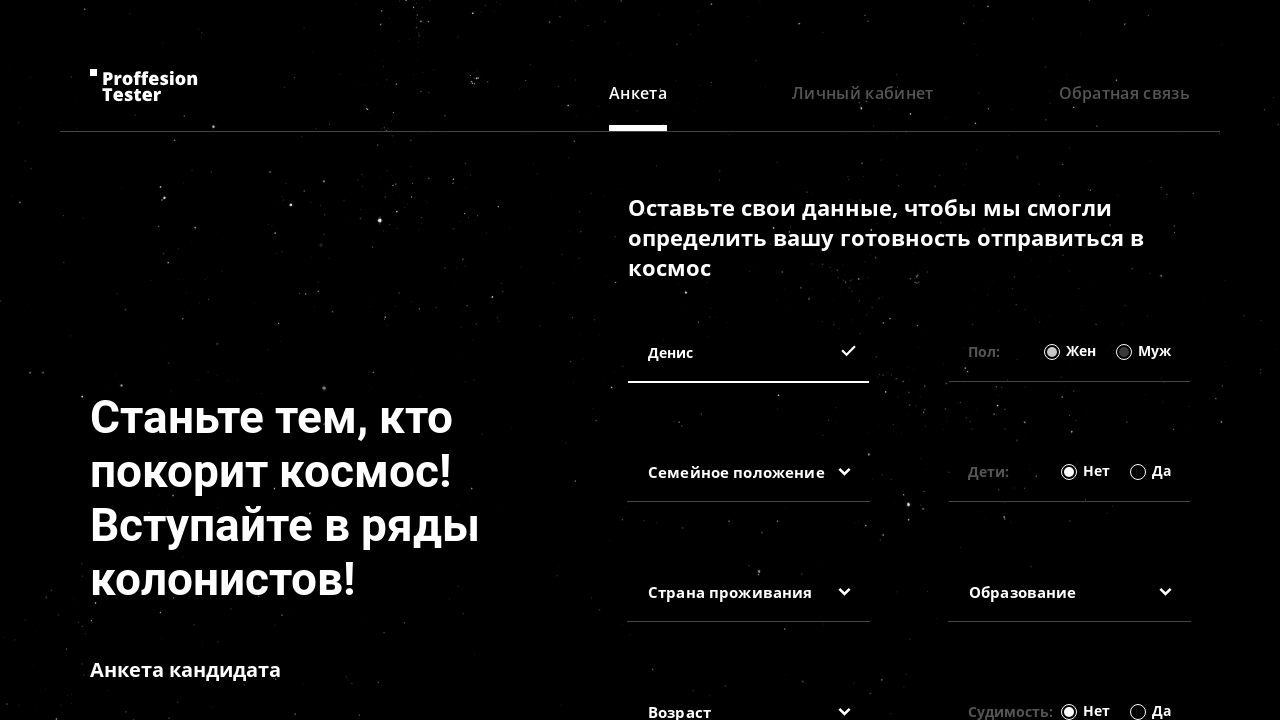

Opened marital status dropdown at (748, 472) on div.baseSelect__header
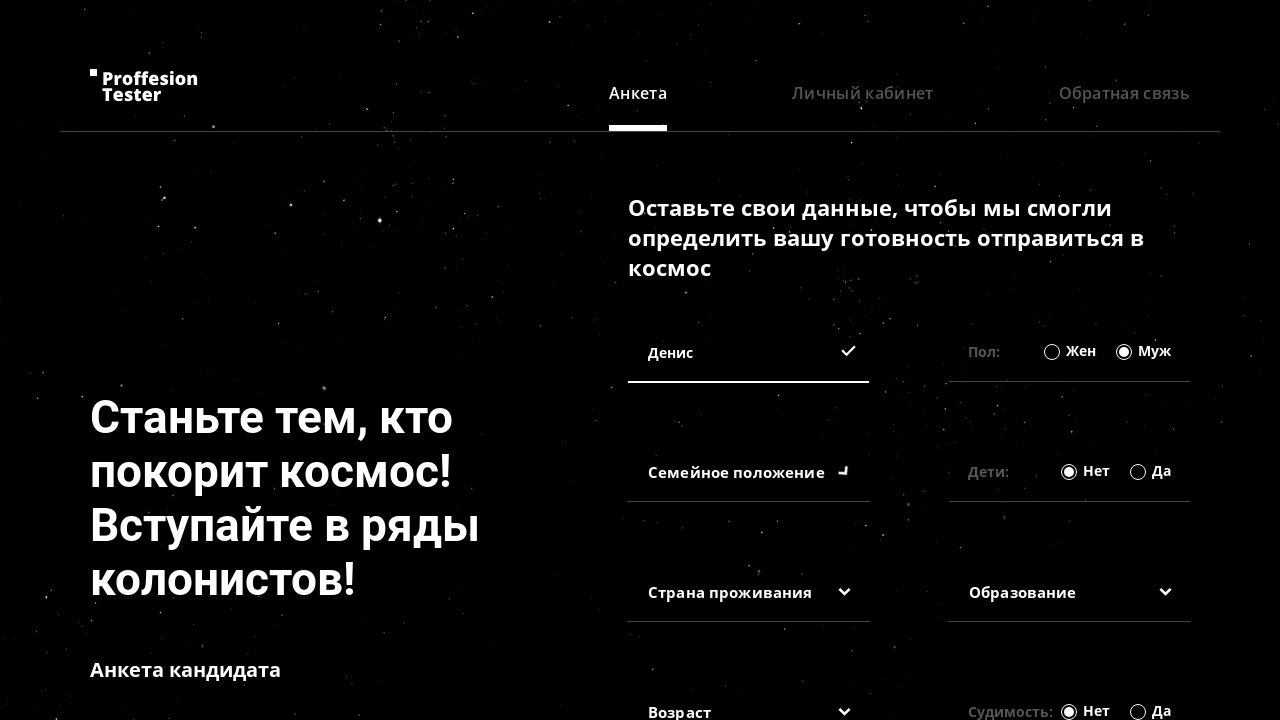

Waited 500ms for dropdown animation
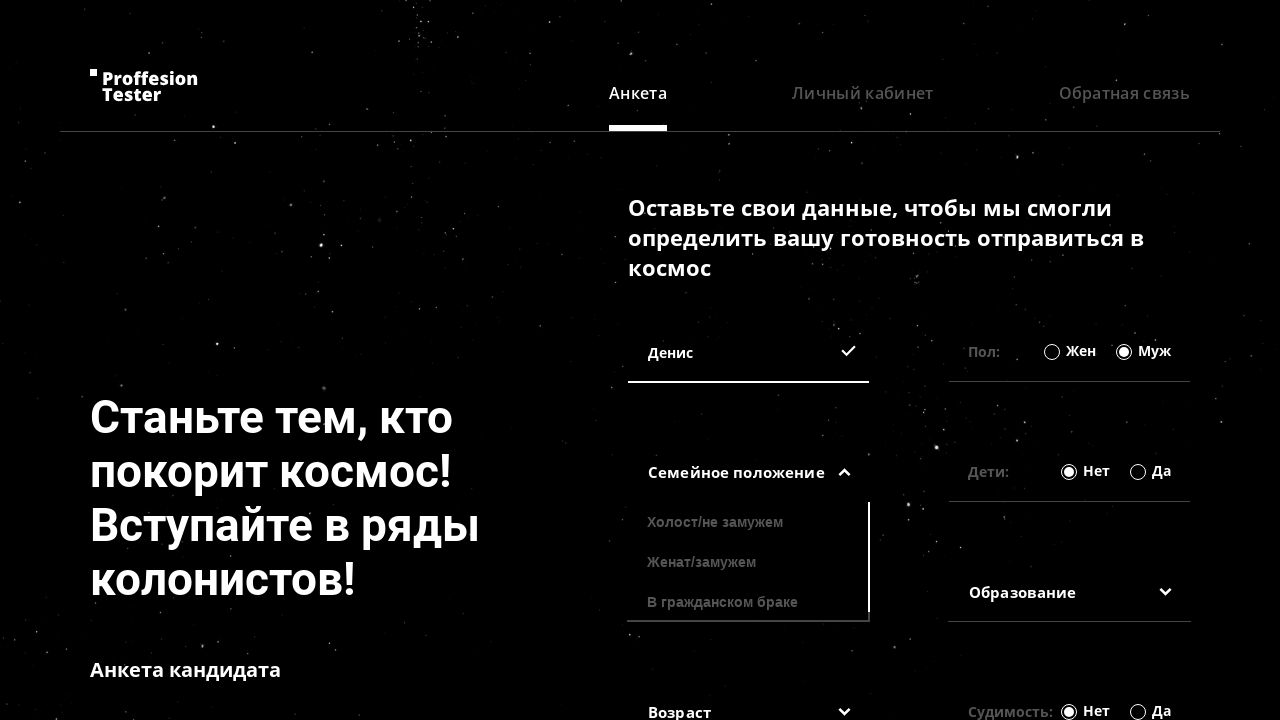

Selected 'В гражданском браке' (Civil marriage) at (738, 602) on a[href='civilMarriage']
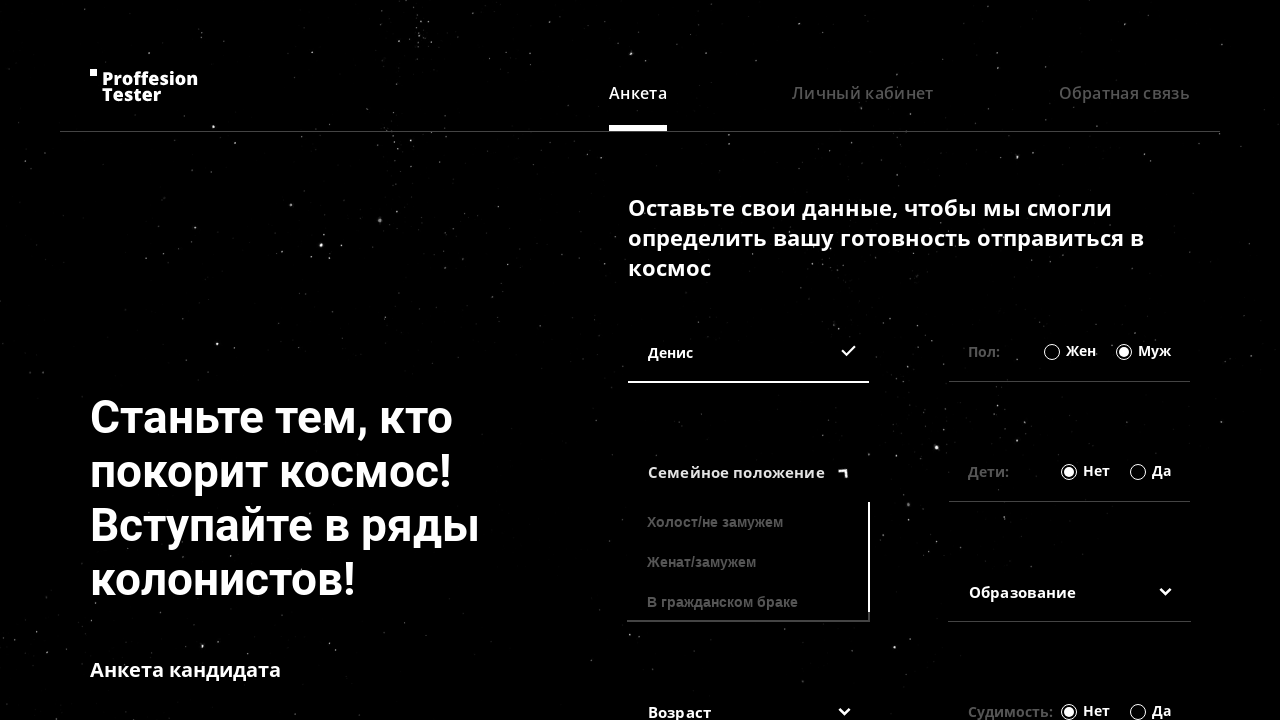

Selected 'Да' (Yes) for children at (1162, 471) on text='Да'
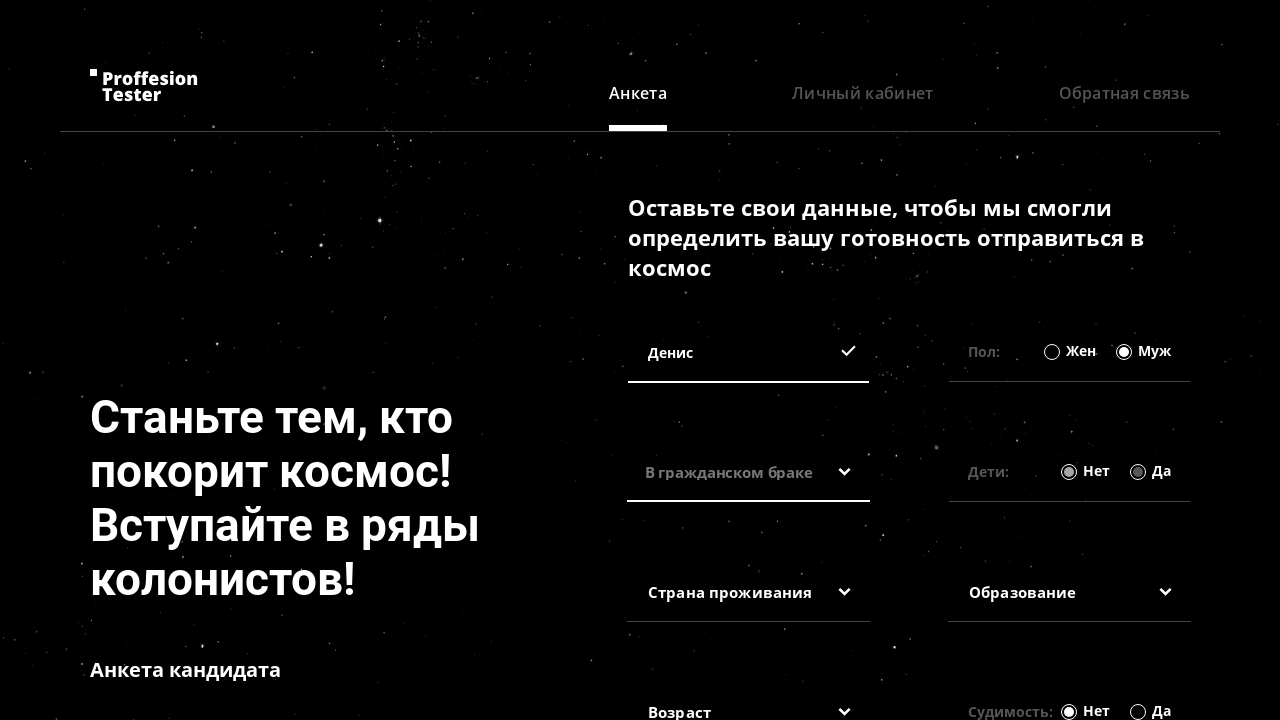

Opened country dropdown at (724, 592) on span:has-text('Страна проживания')
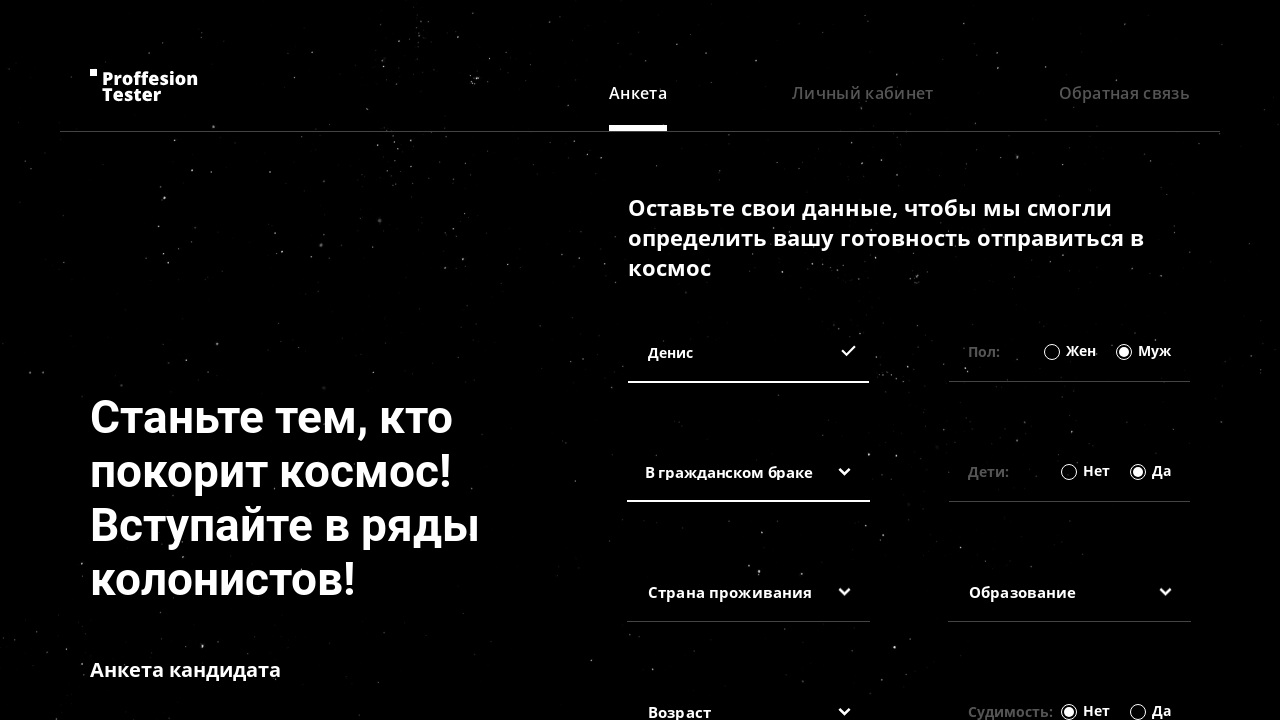

Waited 1000ms for dropdown animation
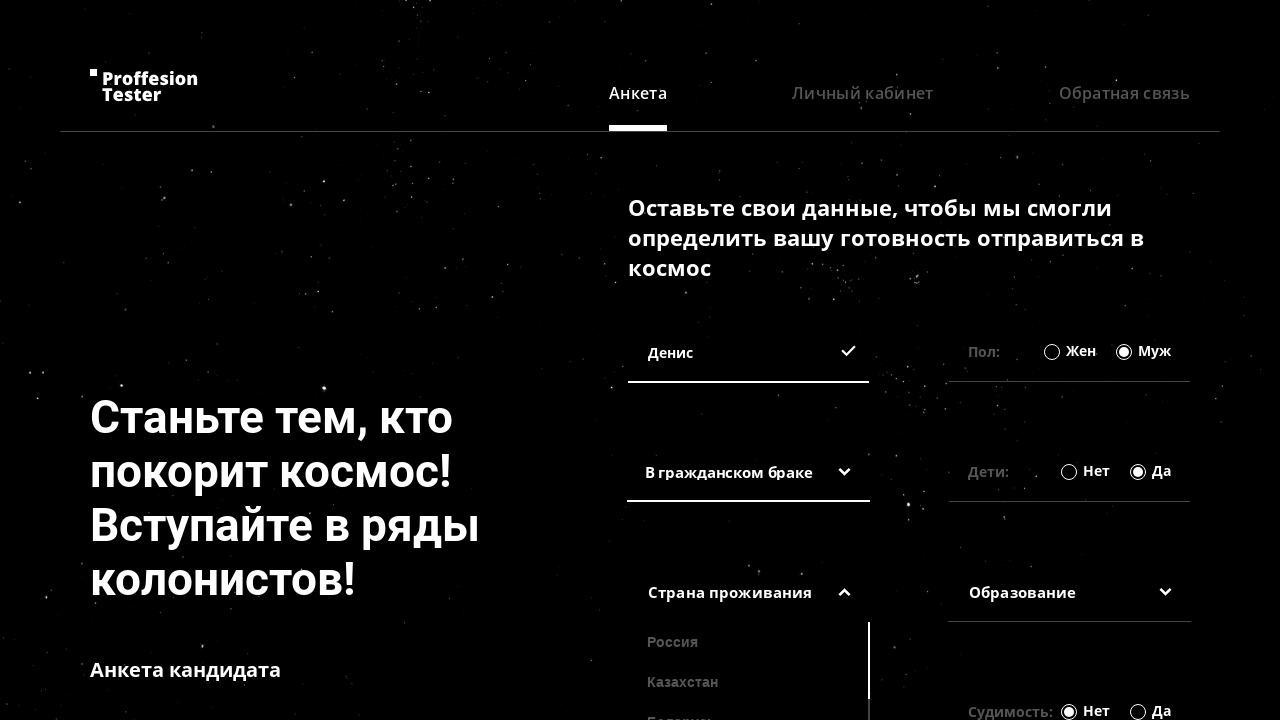

Selected 'Россия' (Russia) from country dropdown at (738, 642) on a:has-text('Россия')
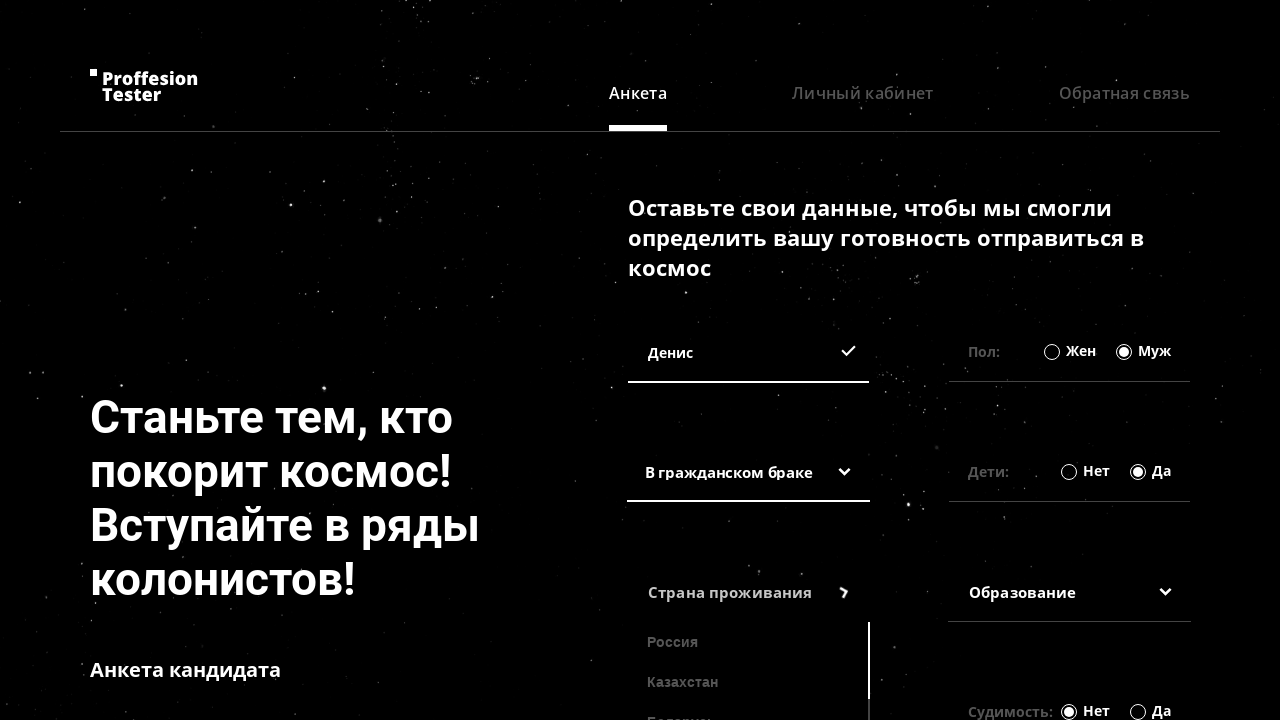

Opened education dropdown at (1018, 592) on span:has-text('Образование')
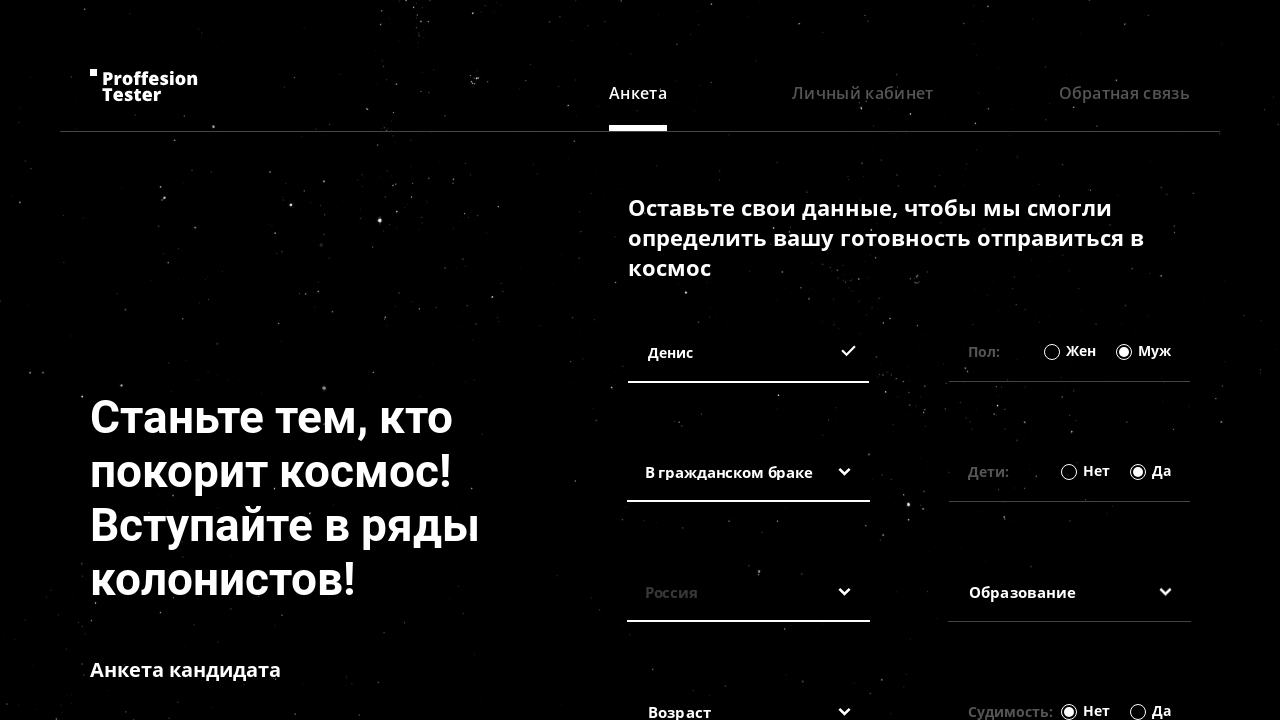

Waited 1000ms for dropdown animation
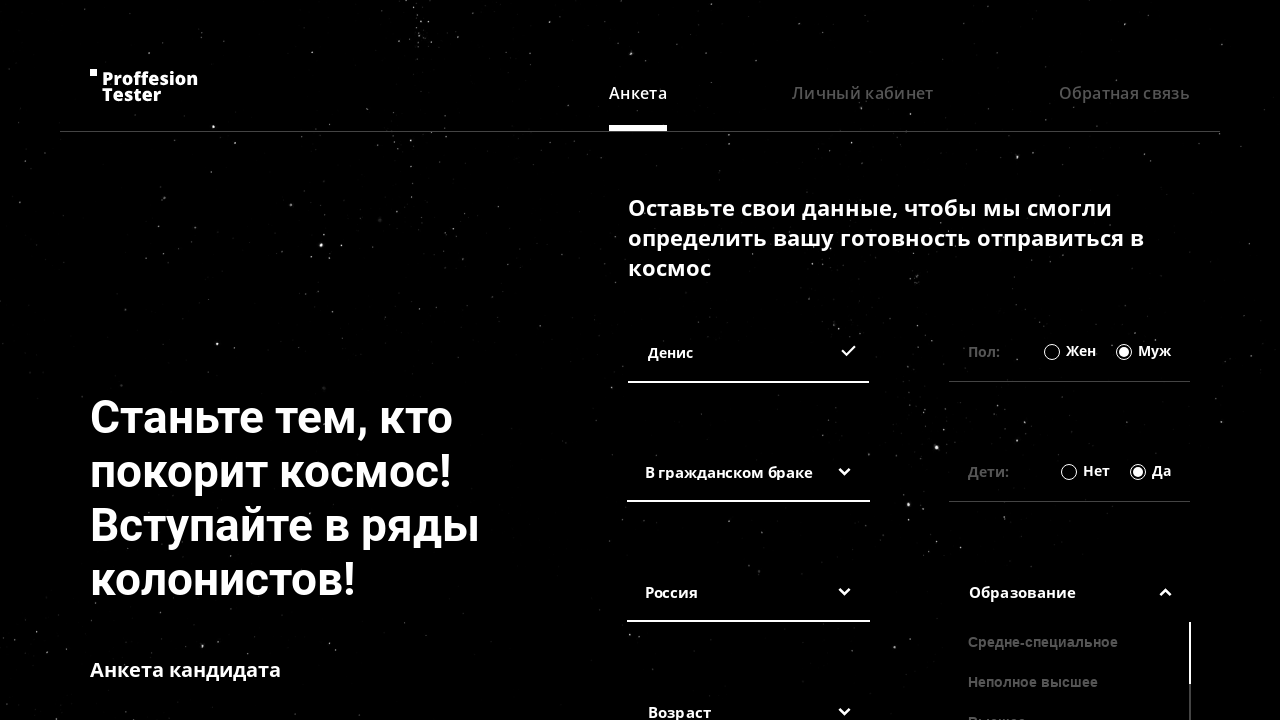

Selected 'Средне-специальное' (Secondary specialized) from education dropdown at (1059, 642) on a:has-text('Средне-специальное')
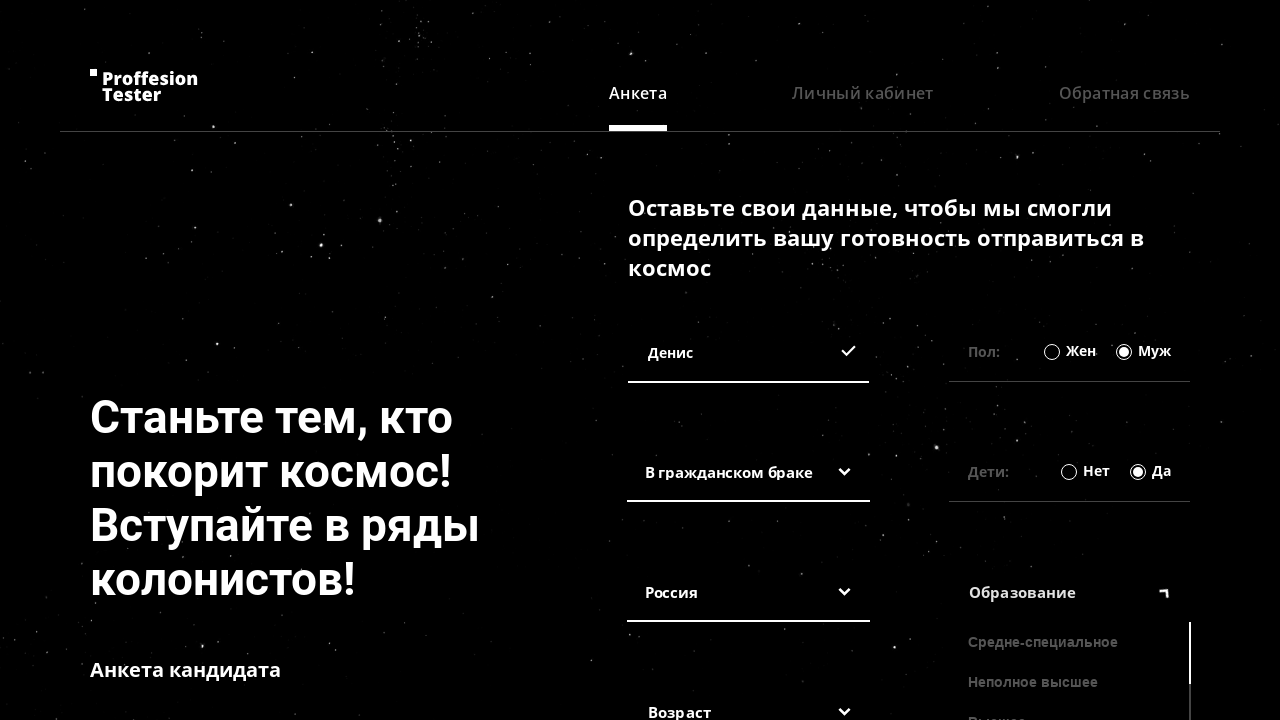

Waited 1000ms for error message to appear
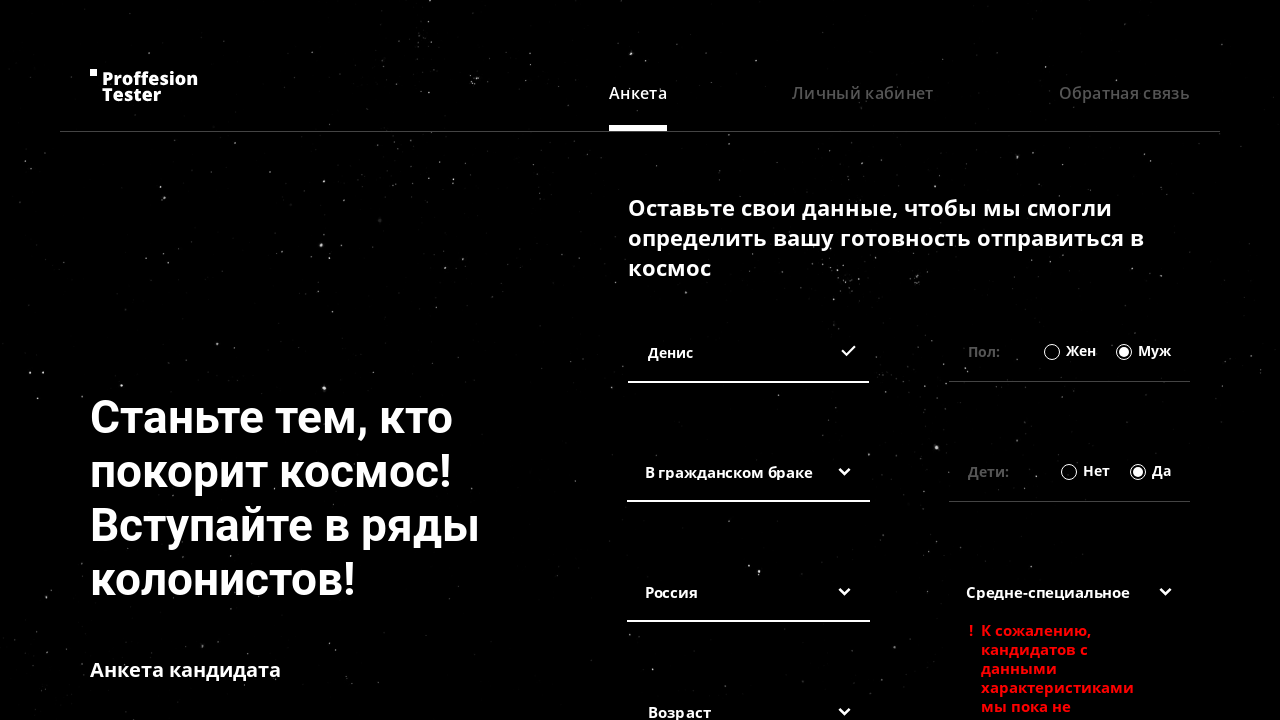

Located error message element
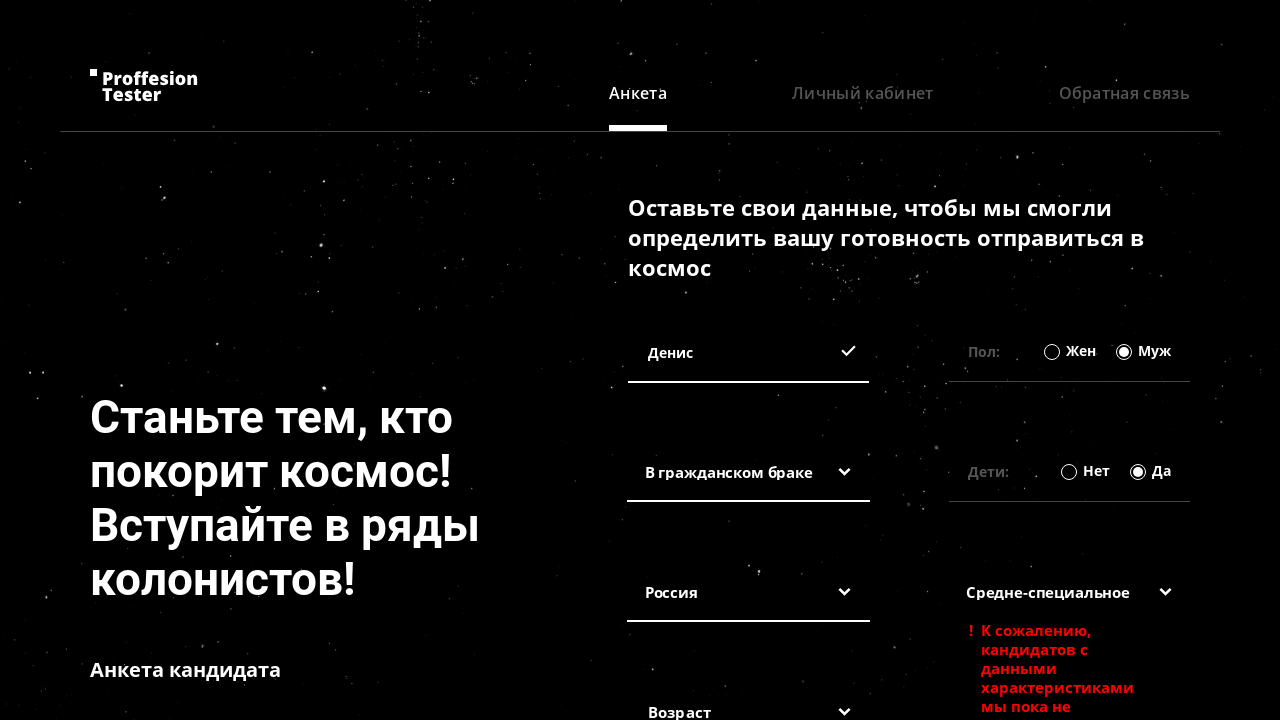

Verified error message text matches expected message
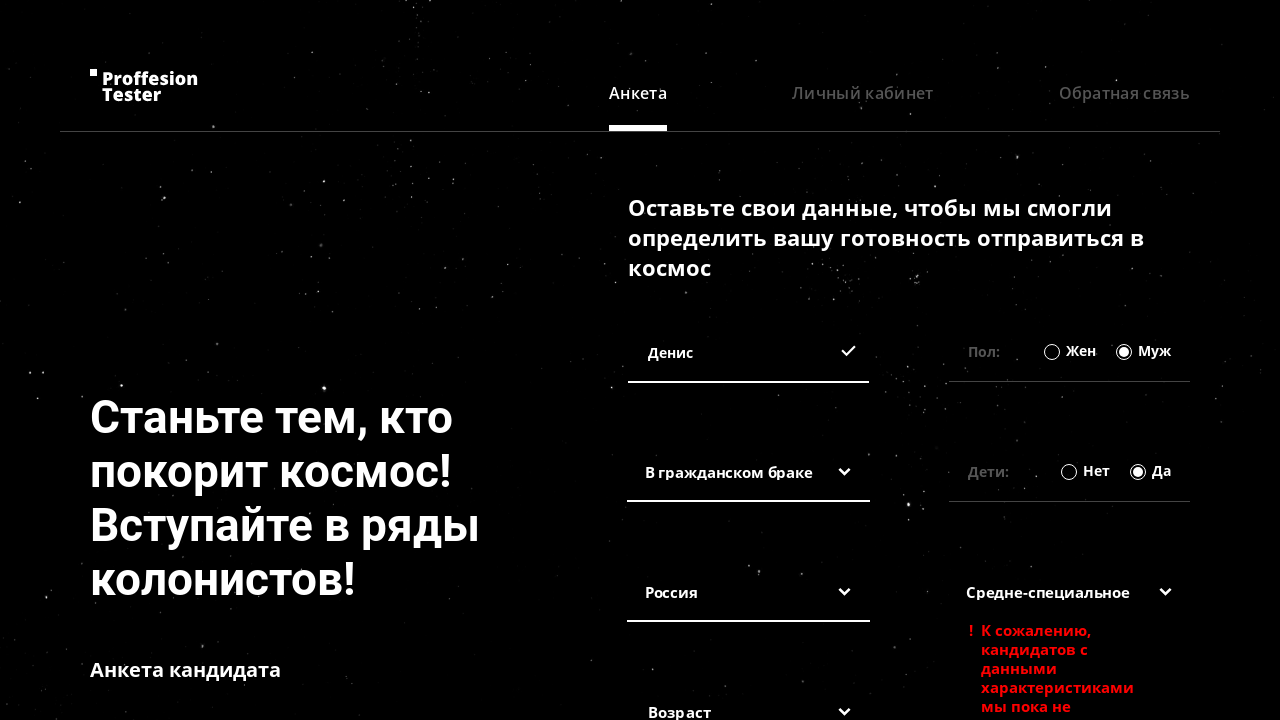

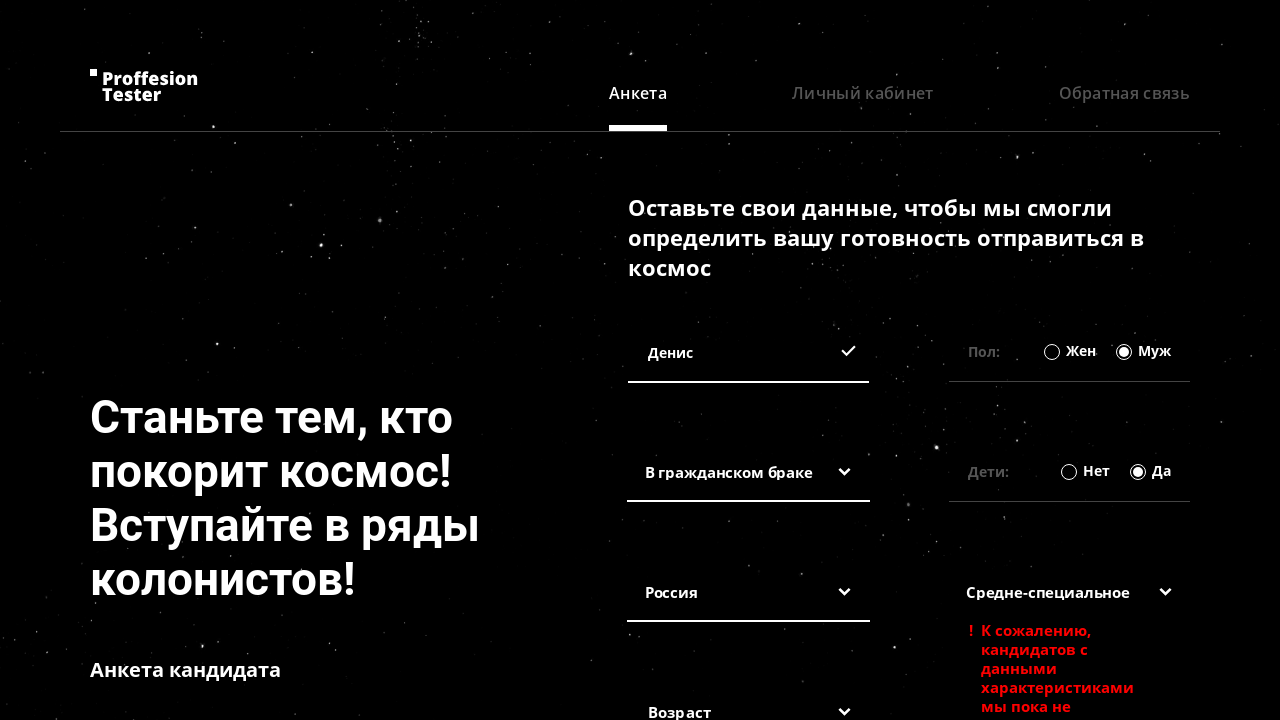